Tests autosuggest dropdown functionality by typing partial text and selecting a specific option from the suggestions

Starting URL: https://rahulshettyacademy.com/dropdownsPractise/

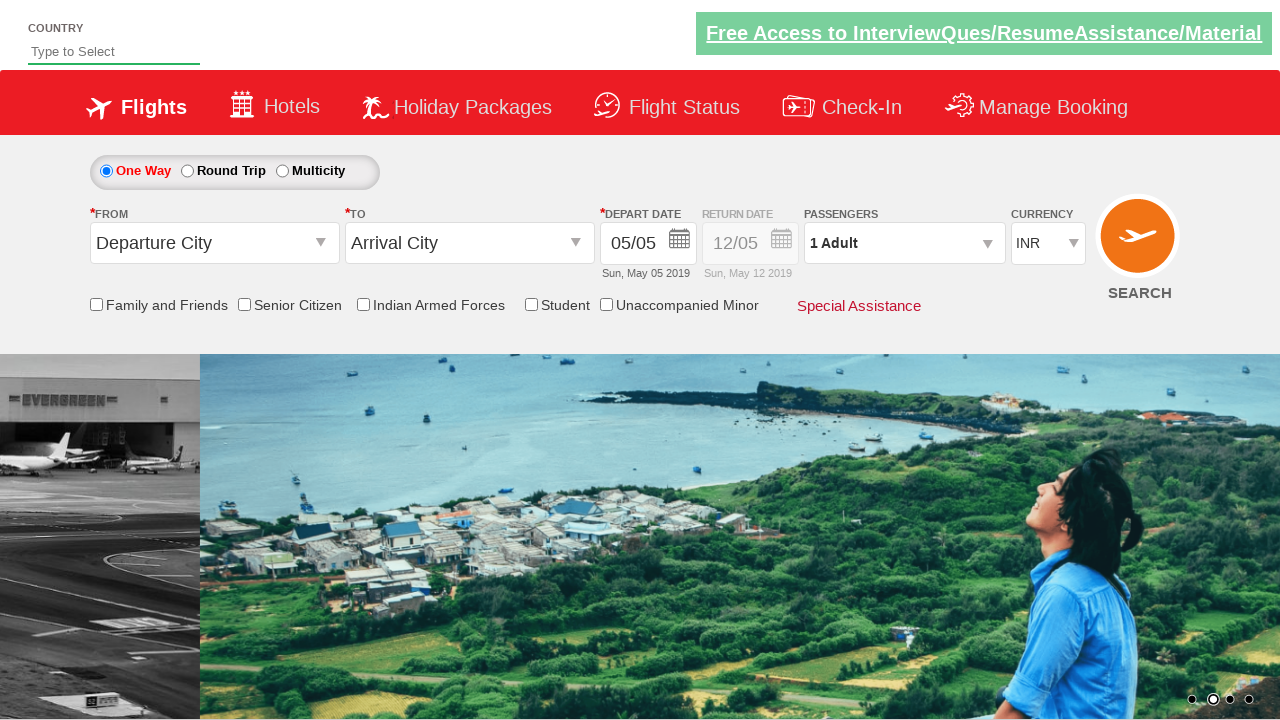

Filled autosuggest field with partial text 'ind' on #autosuggest
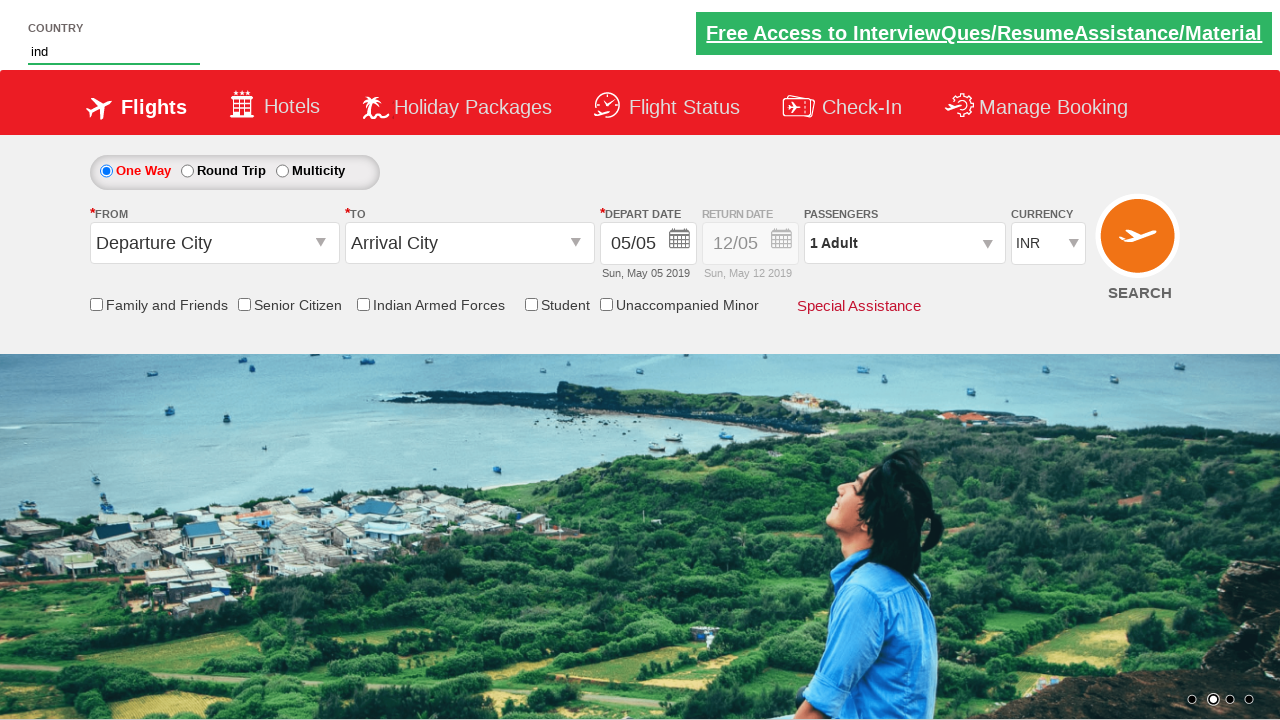

Autosuggest dropdown suggestions appeared
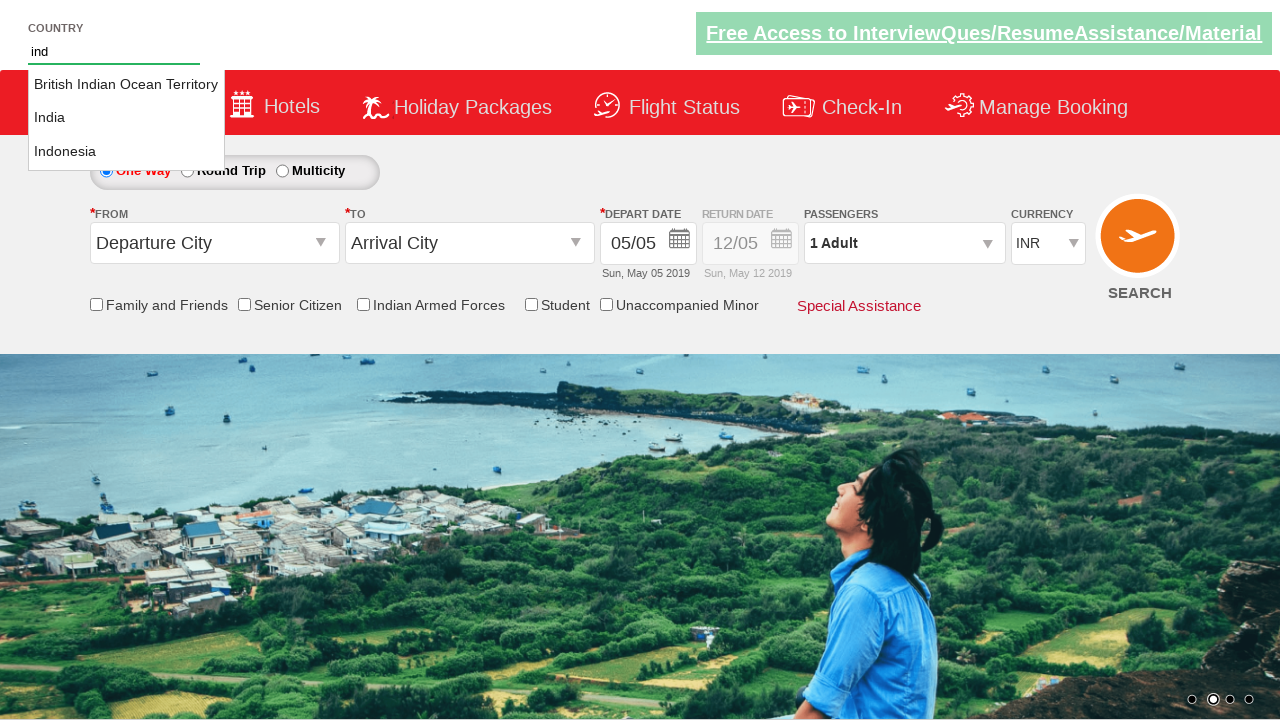

Retrieved all suggestion options from dropdown
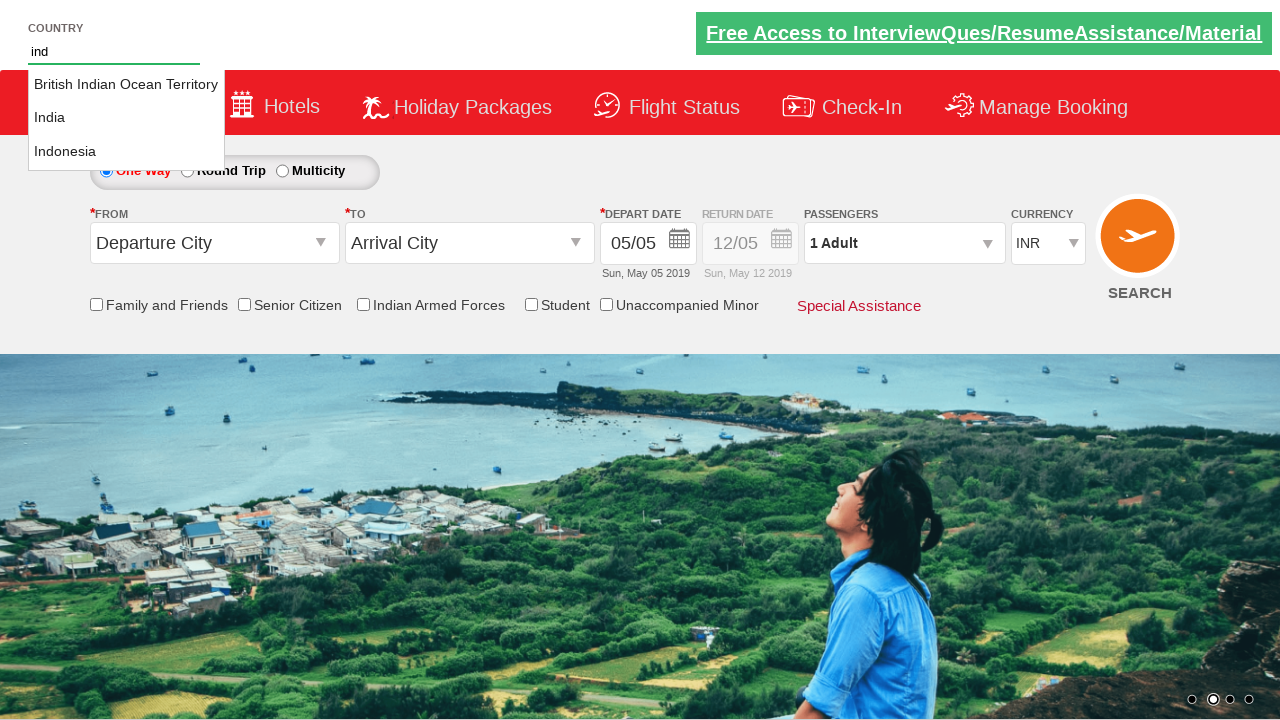

Selected 'India' option from autosuggest dropdown at (126, 118) on li[class='ui-menu-item'] a >> nth=1
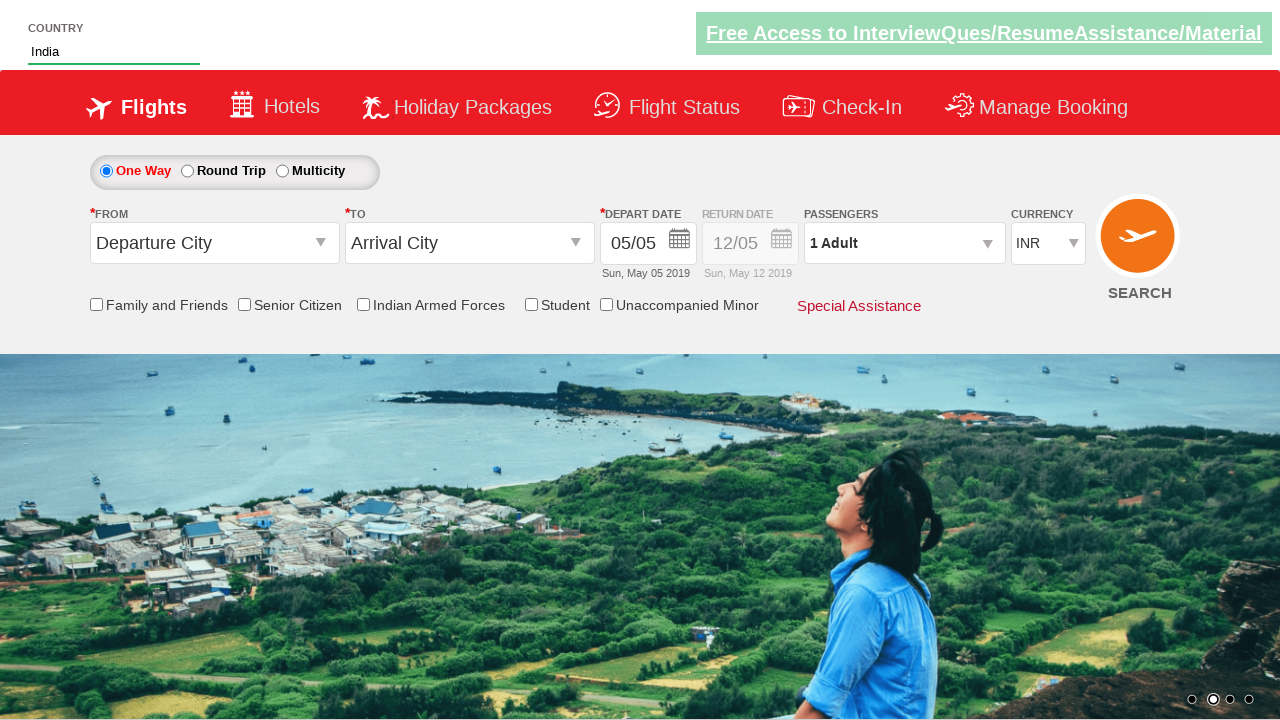

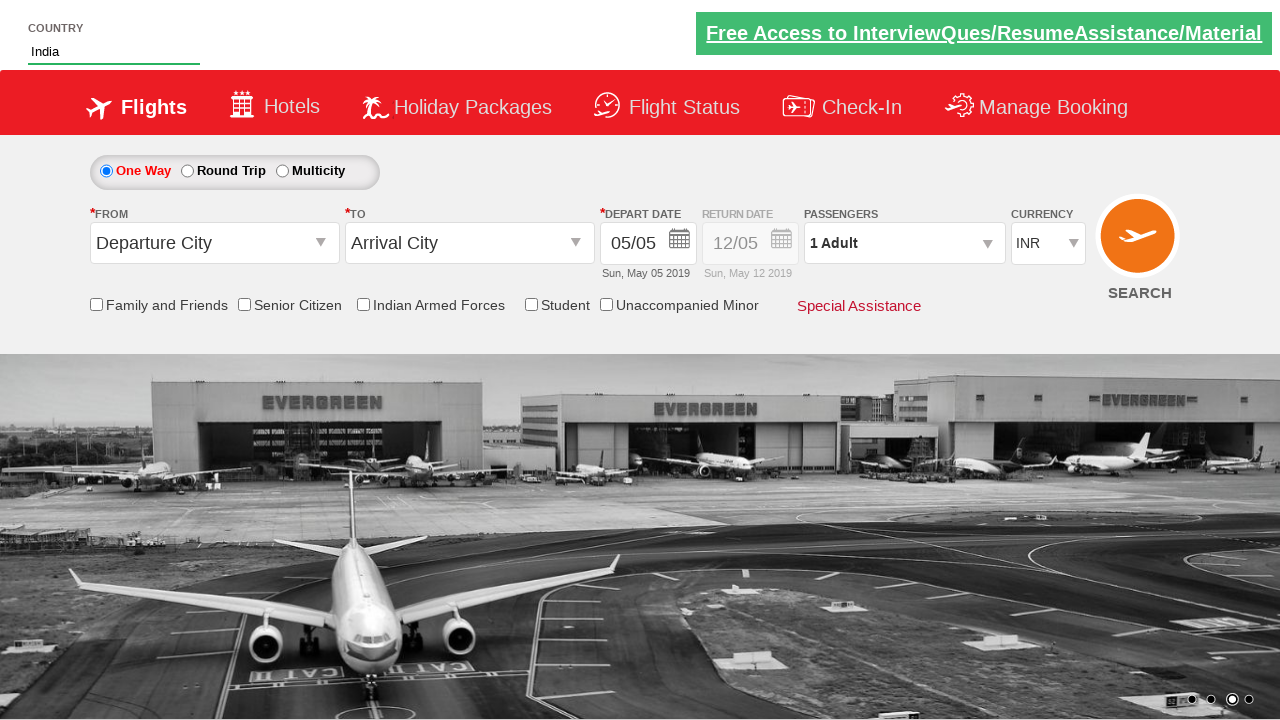